Tests dropdown selection functionality by selecting currency options using different methods (by index, value, and visible text)

Starting URL: https://rahulshettyacademy.com/dropdownsPractise/

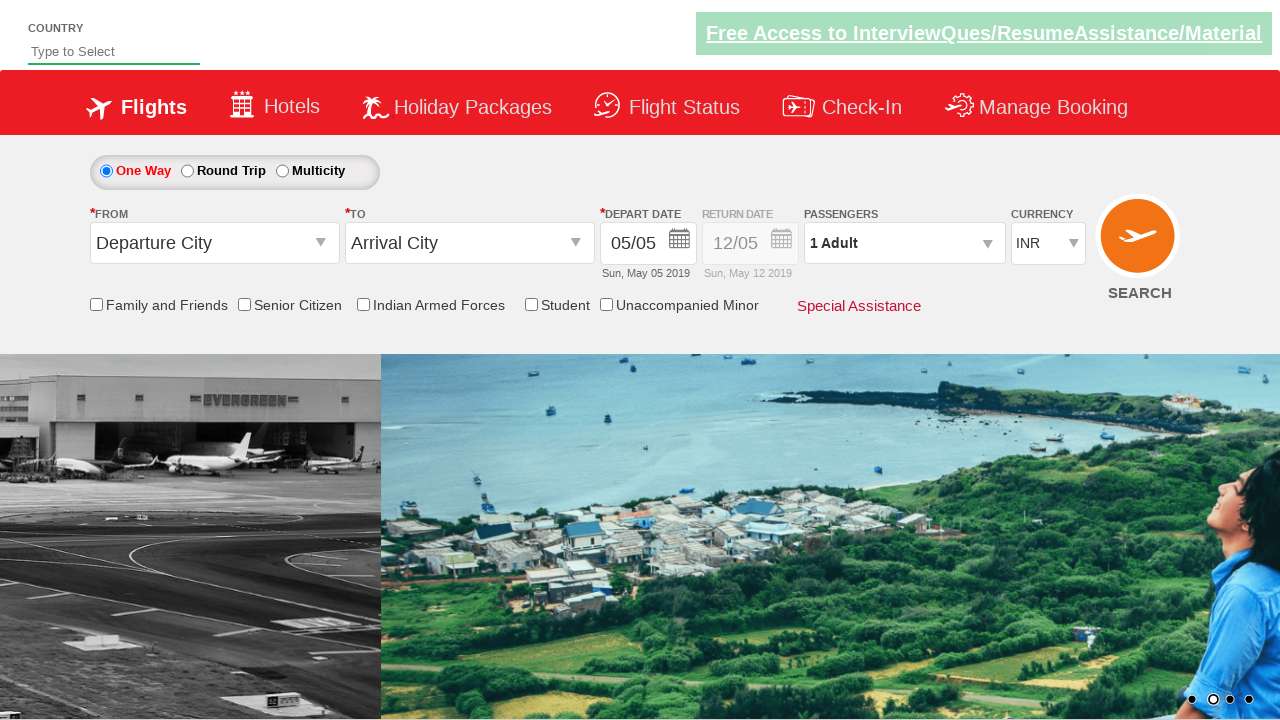

Selected currency dropdown option by index 2 on select[id*='DropDownListCurrency']
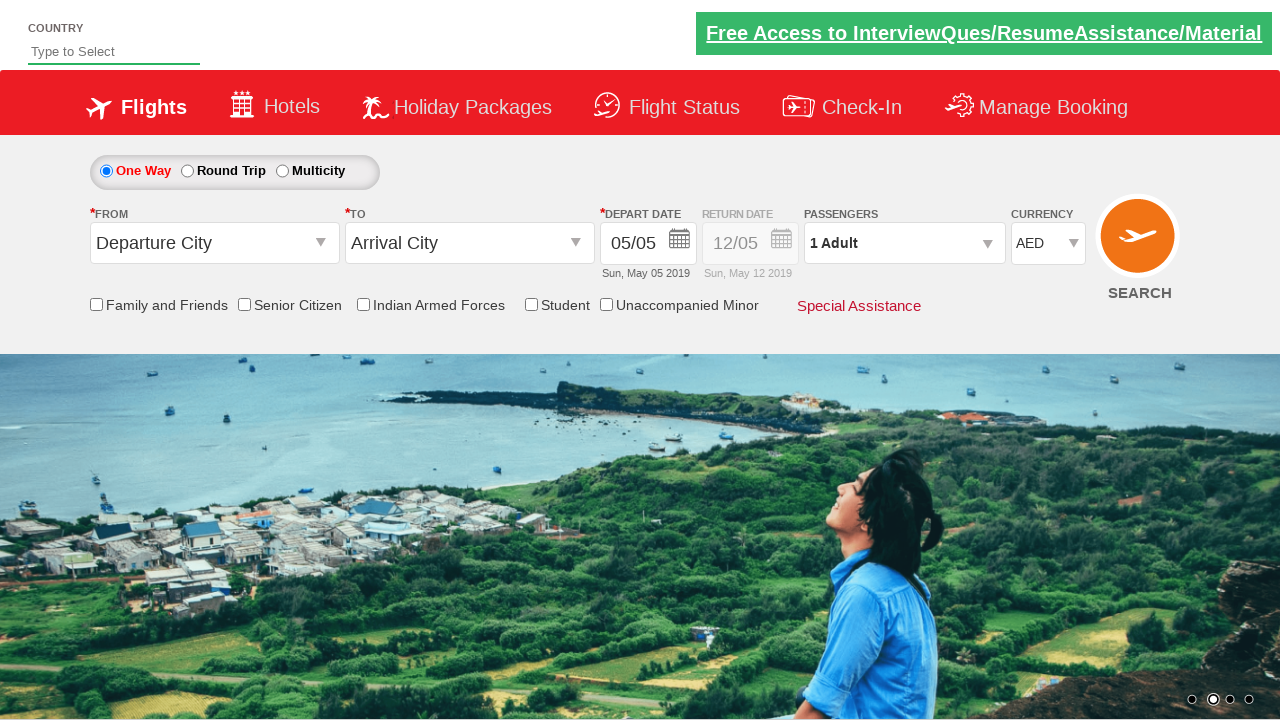

Selected USD currency option by value on select[id*='DropDownListCurrency']
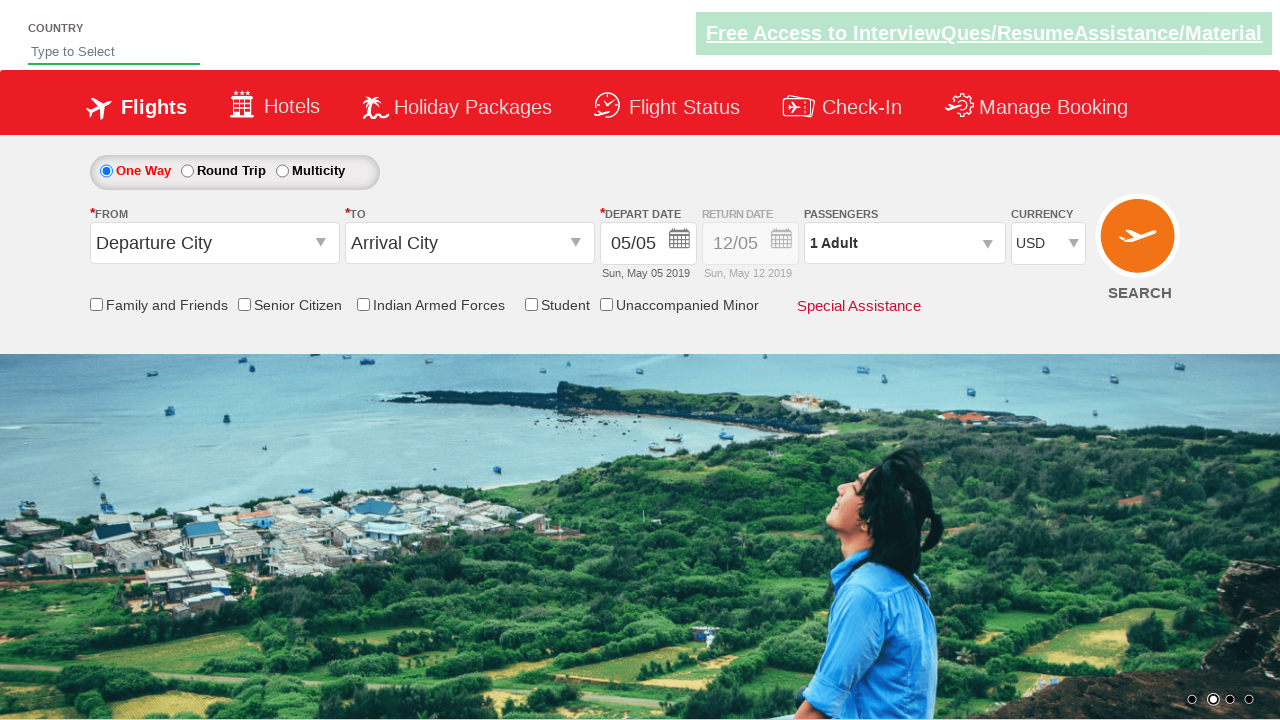

Selected INR currency option by visible text on select[id*='DropDownListCurrency']
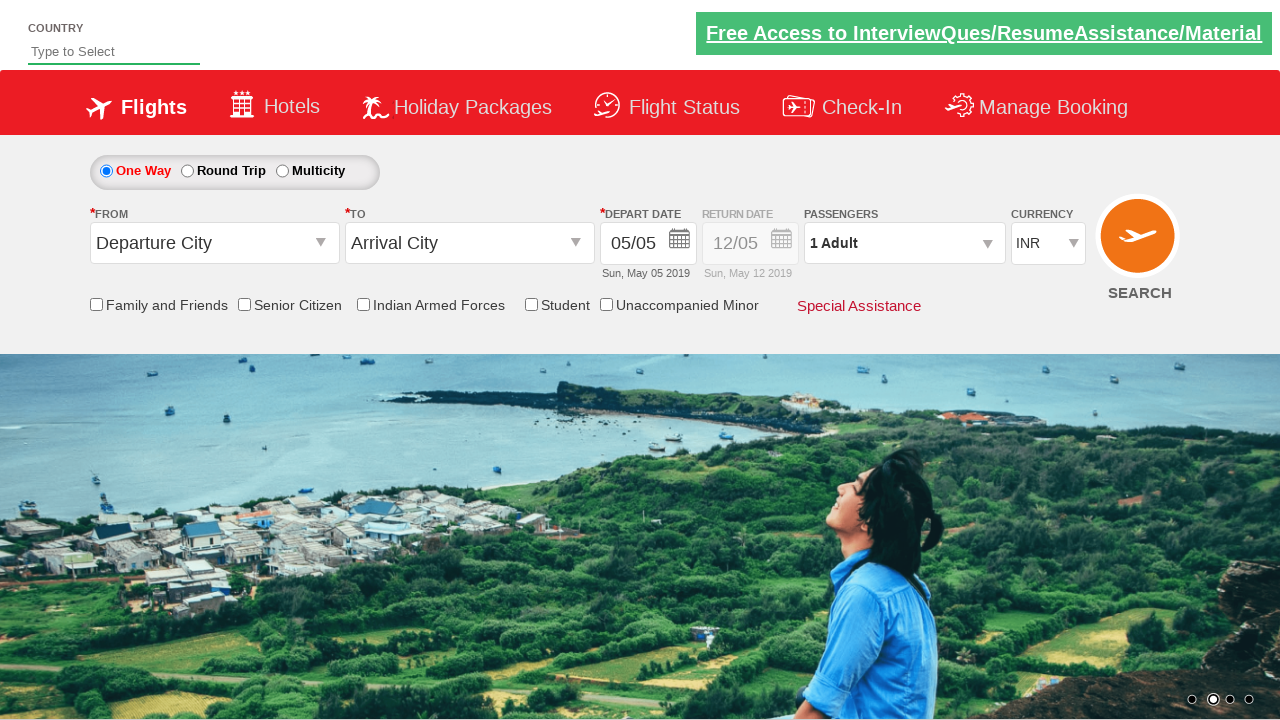

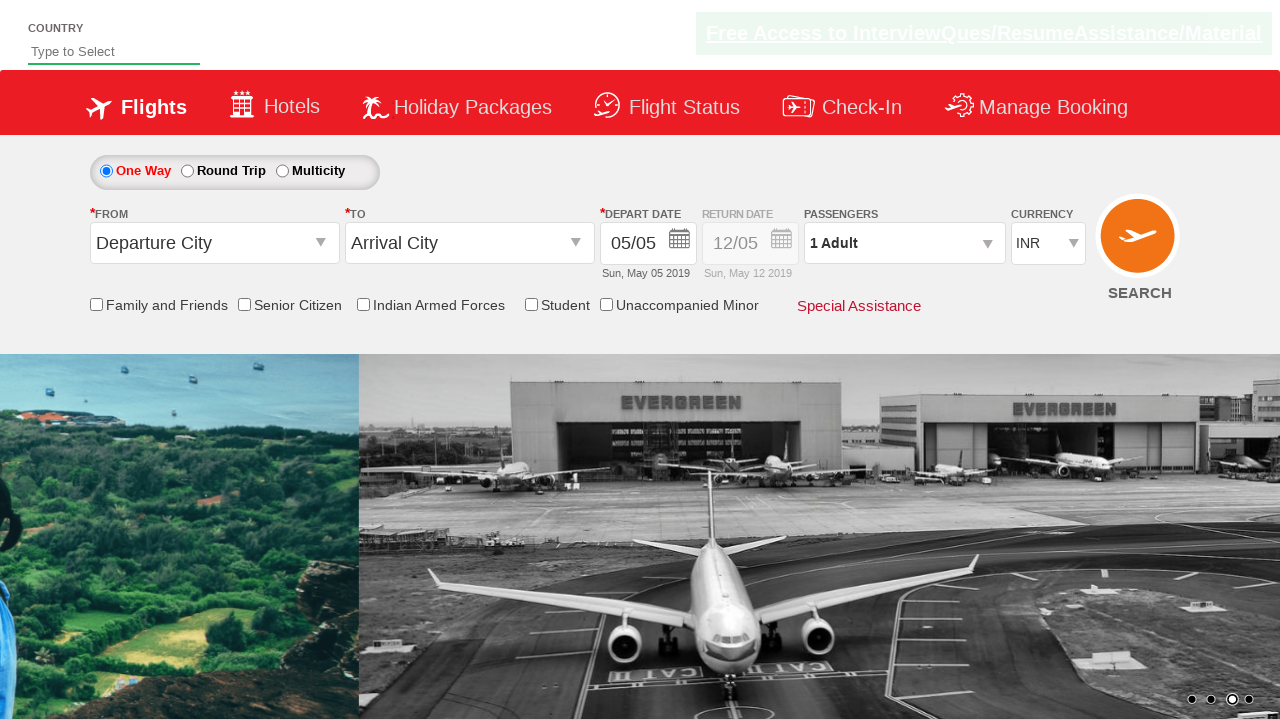